Tests the passenger dropdown functionality by clicking to open it, incrementing the adult passenger count multiple times using a loop, and then closing the dropdown

Starting URL: https://rahulshettyacademy.com/dropdownsPractise/

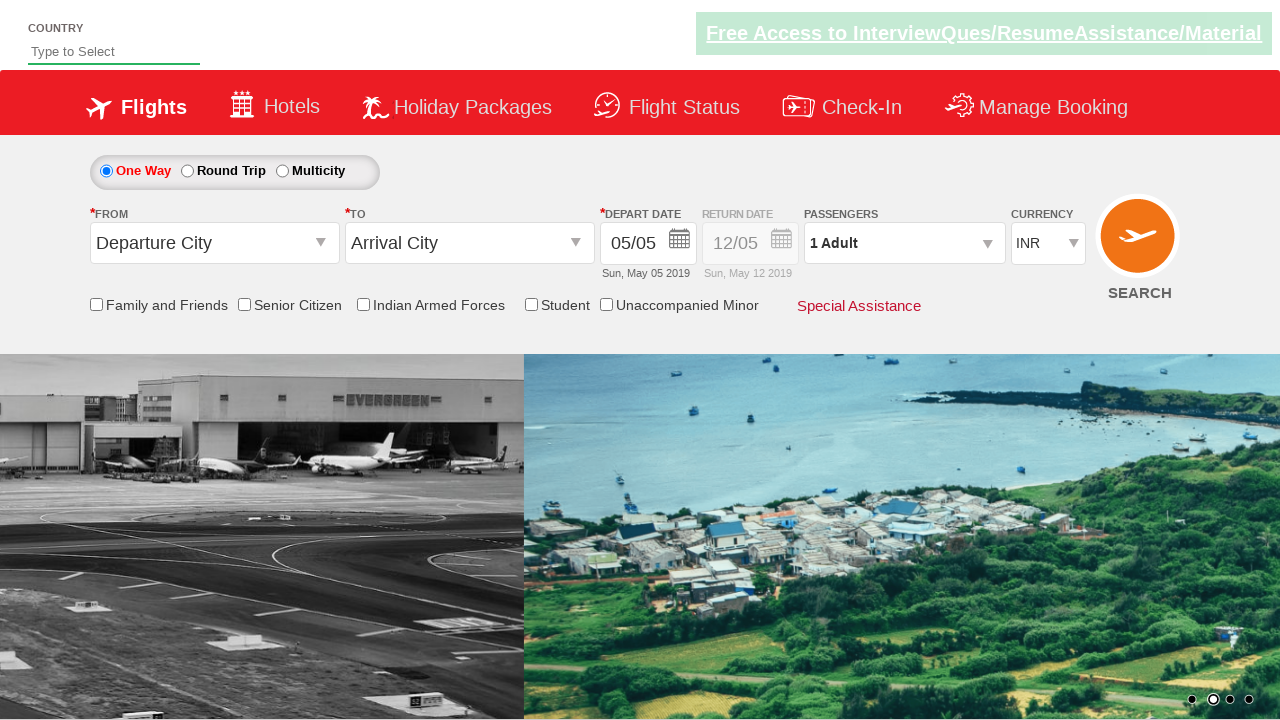

Set viewport size to 1920x1080
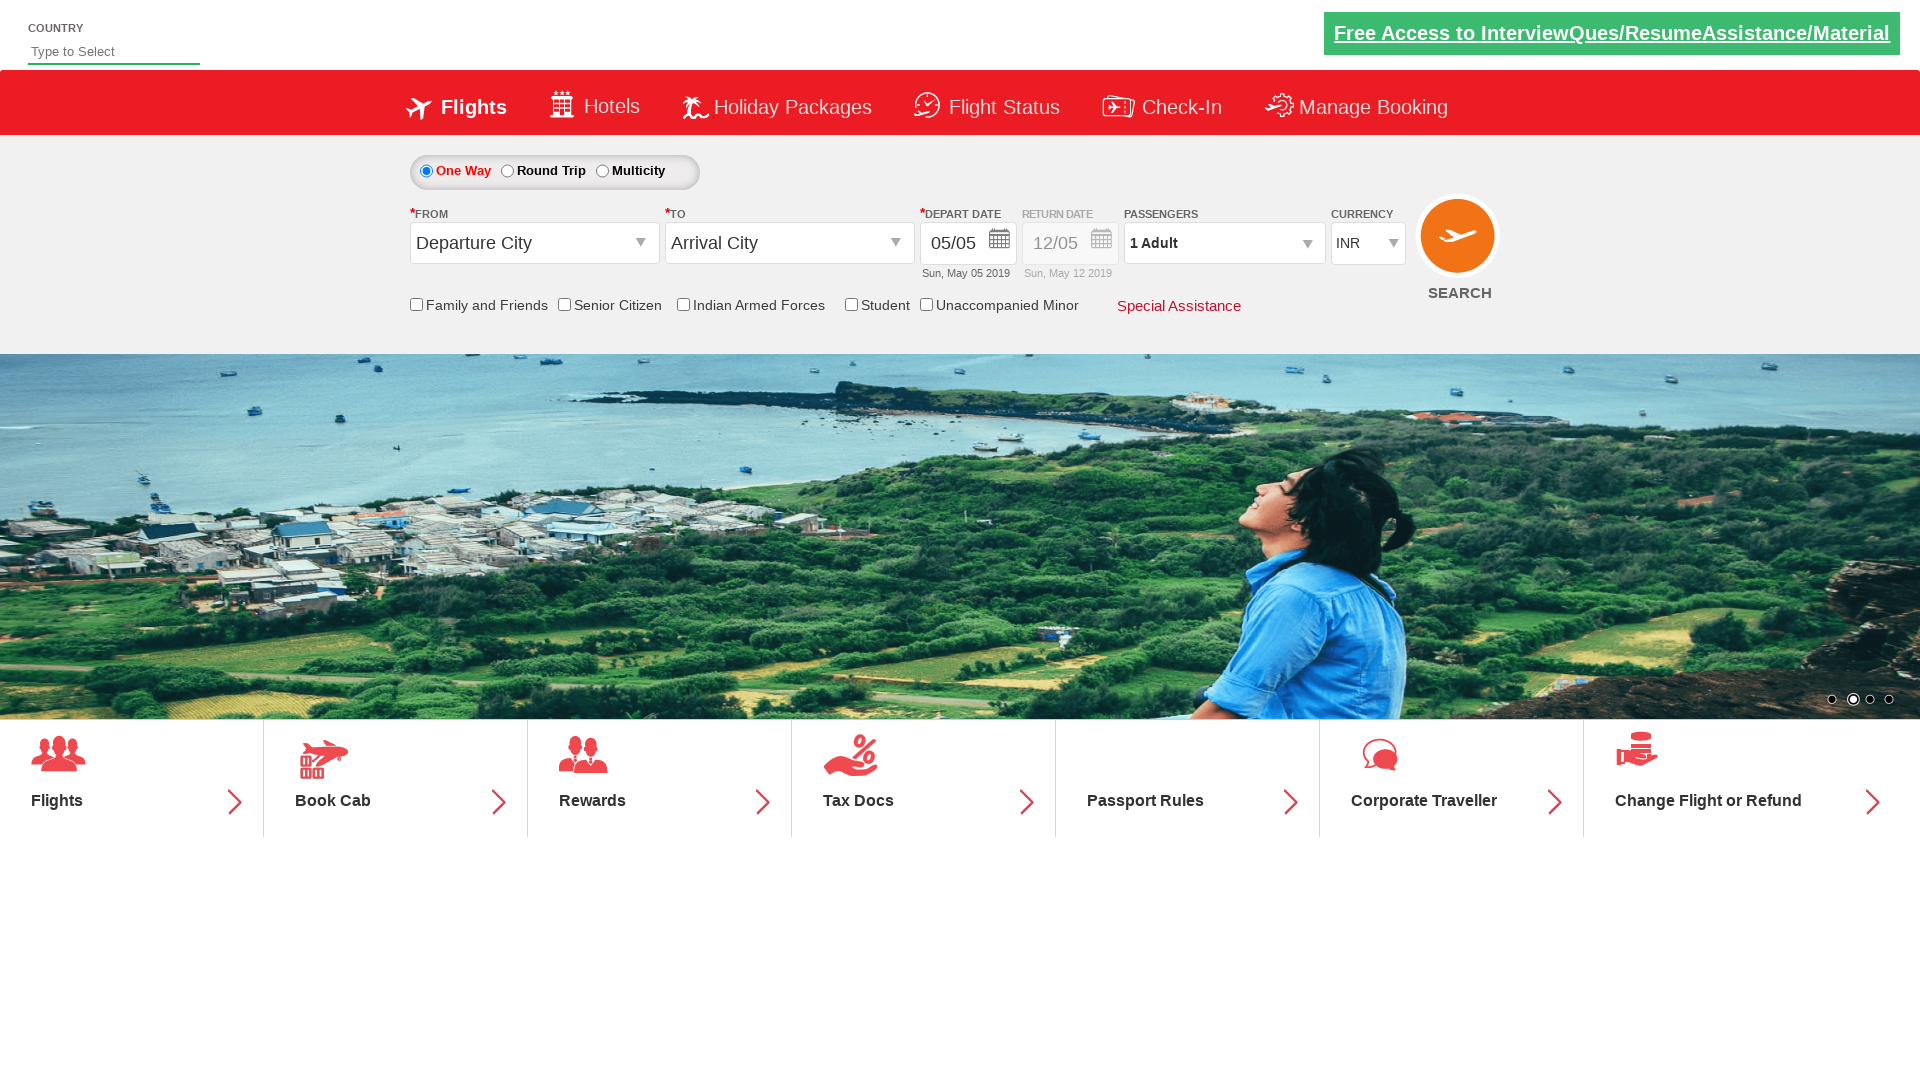

Clicked passenger info dropdown to open it at (1224, 243) on #divpaxinfo
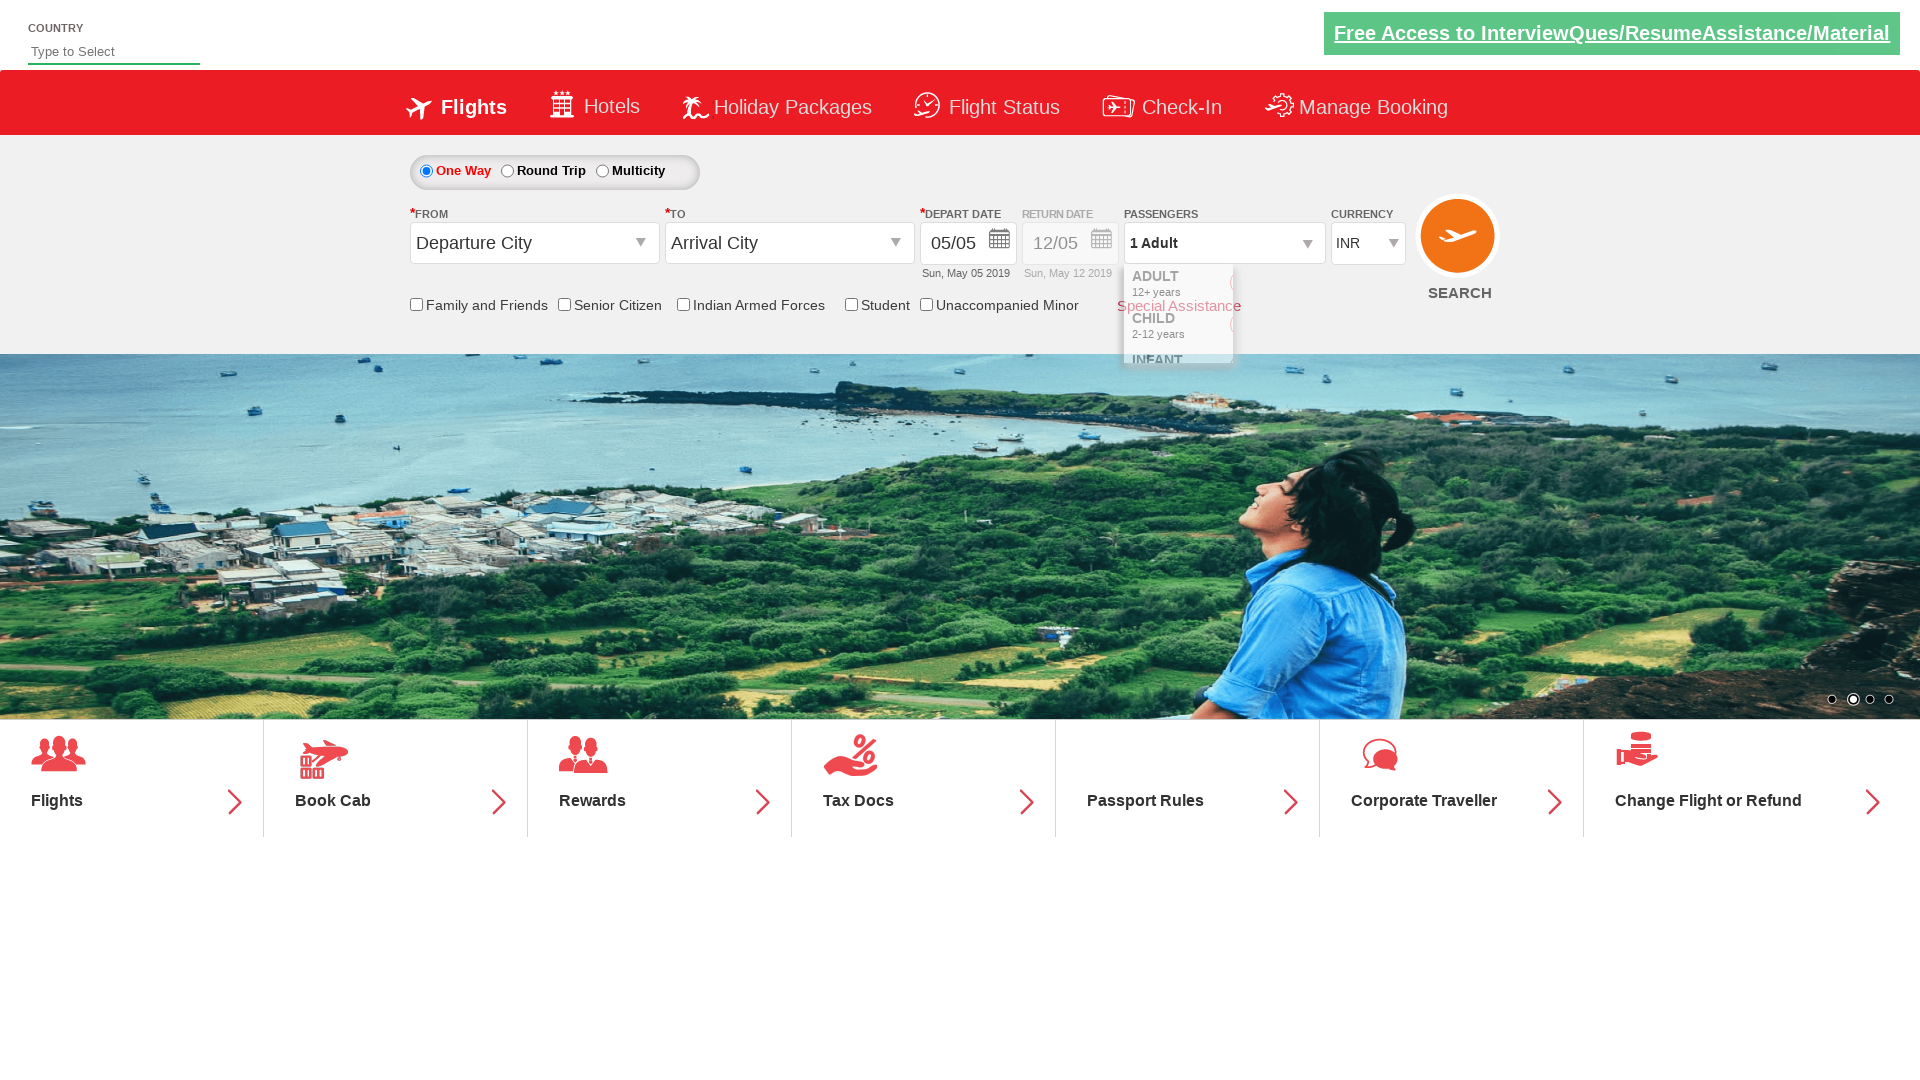

Clicked increment adult button (1st click) at (1302, 288) on #hrefIncAdt
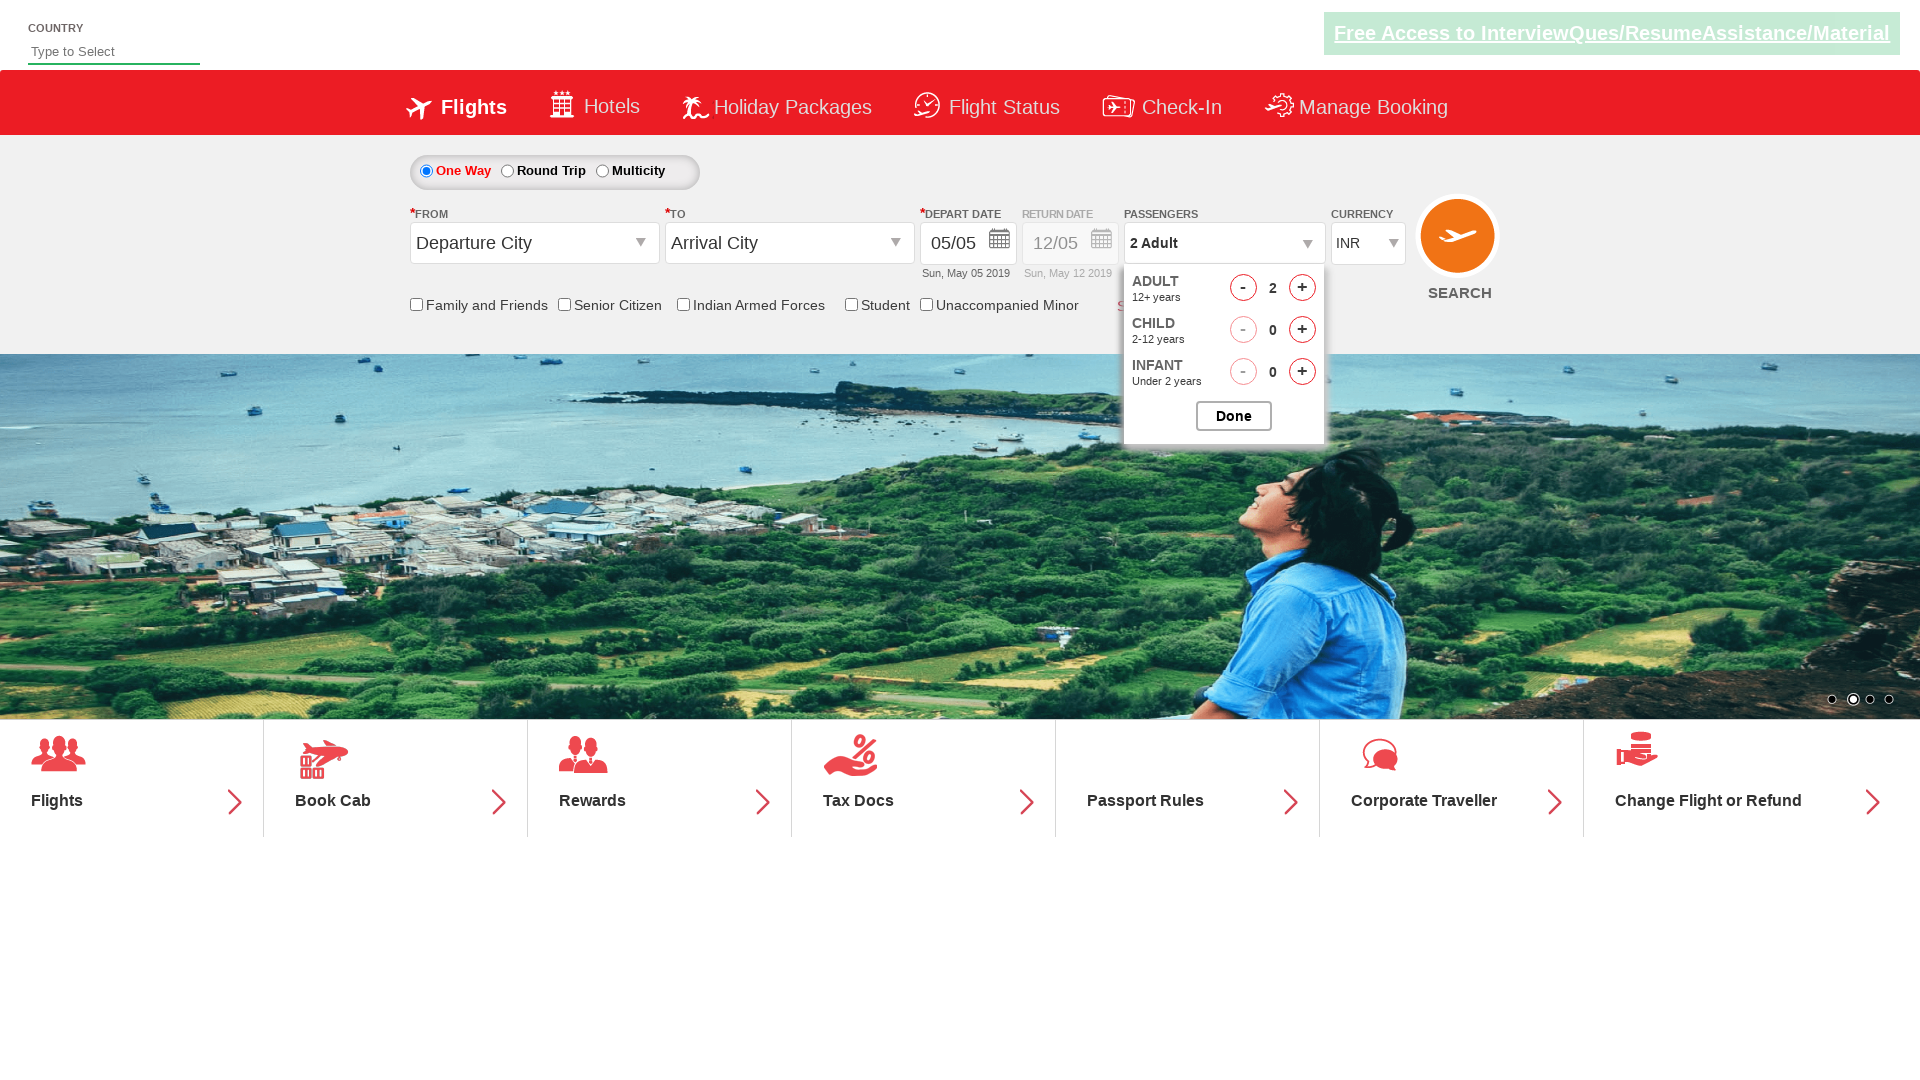

Clicked increment adult button (click 2 of 5) at (1302, 288) on #hrefIncAdt
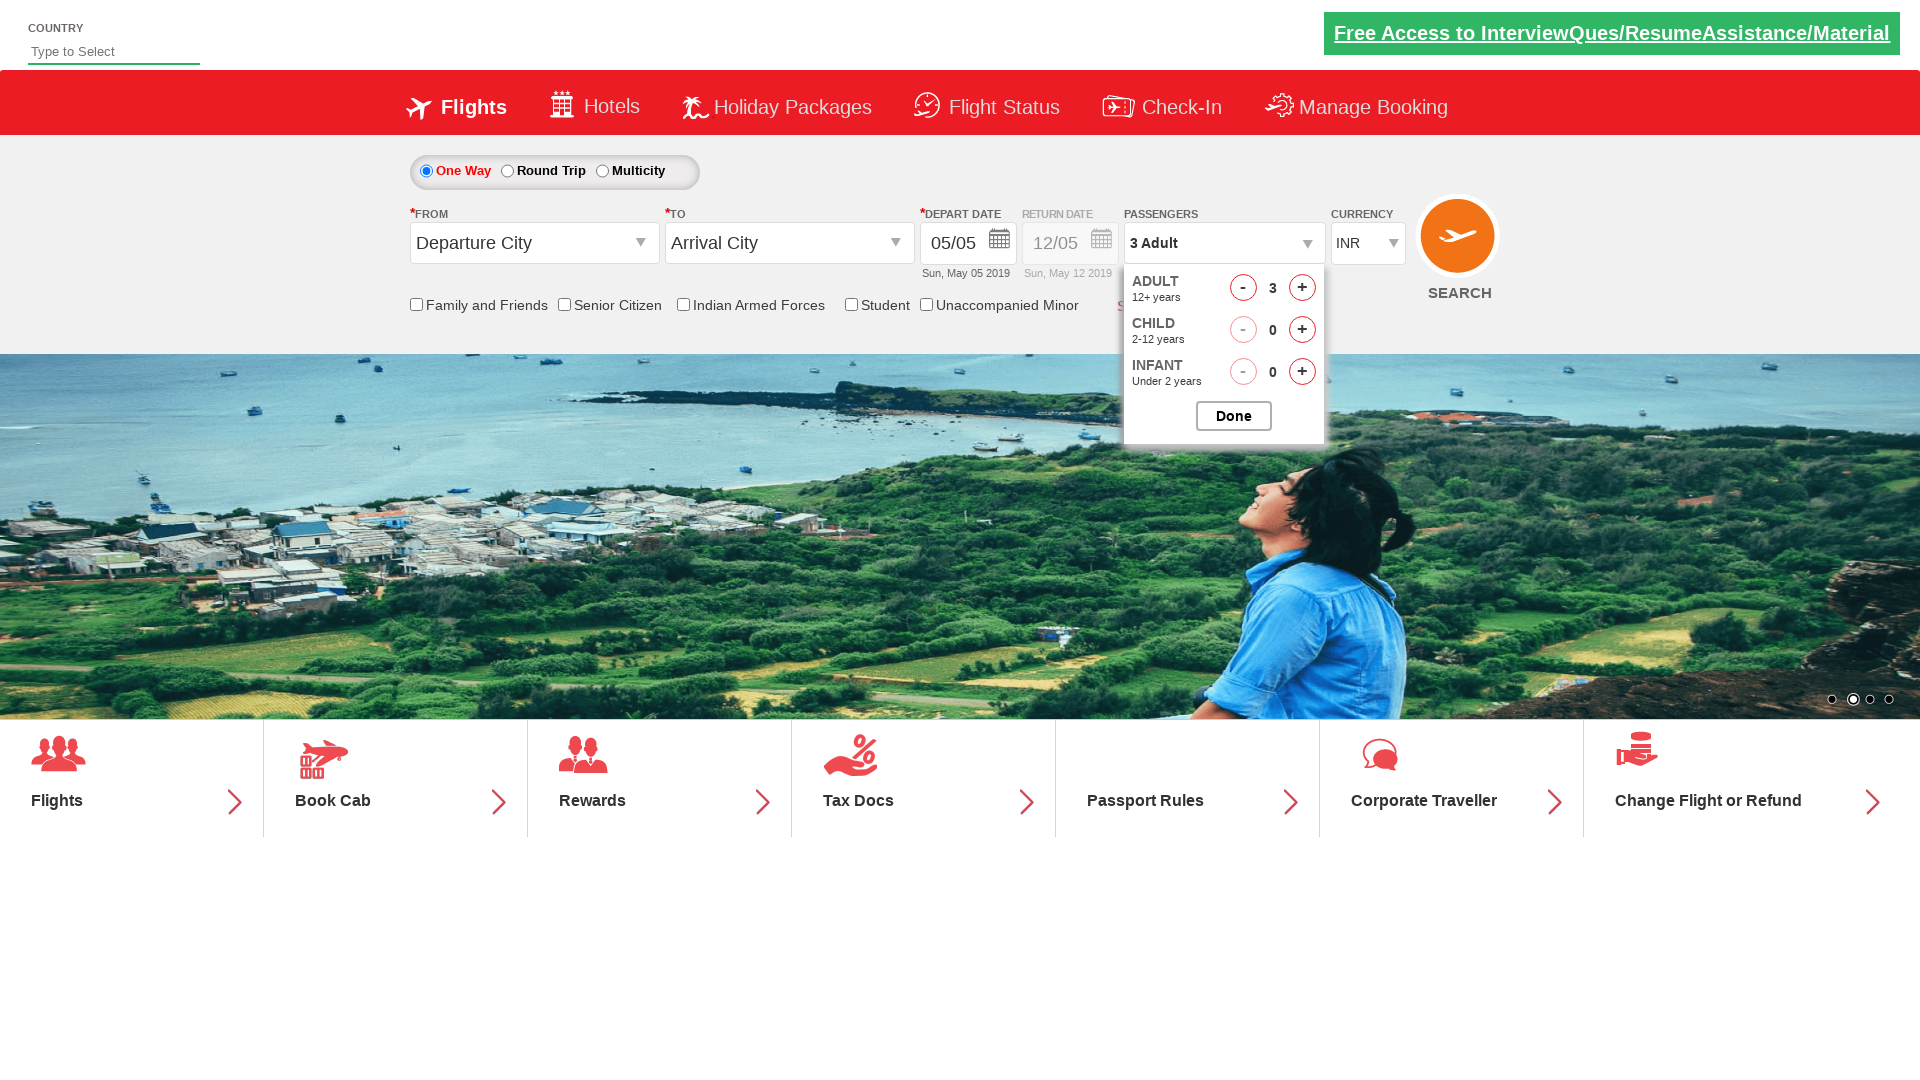

Clicked increment adult button (click 3 of 5) at (1302, 288) on #hrefIncAdt
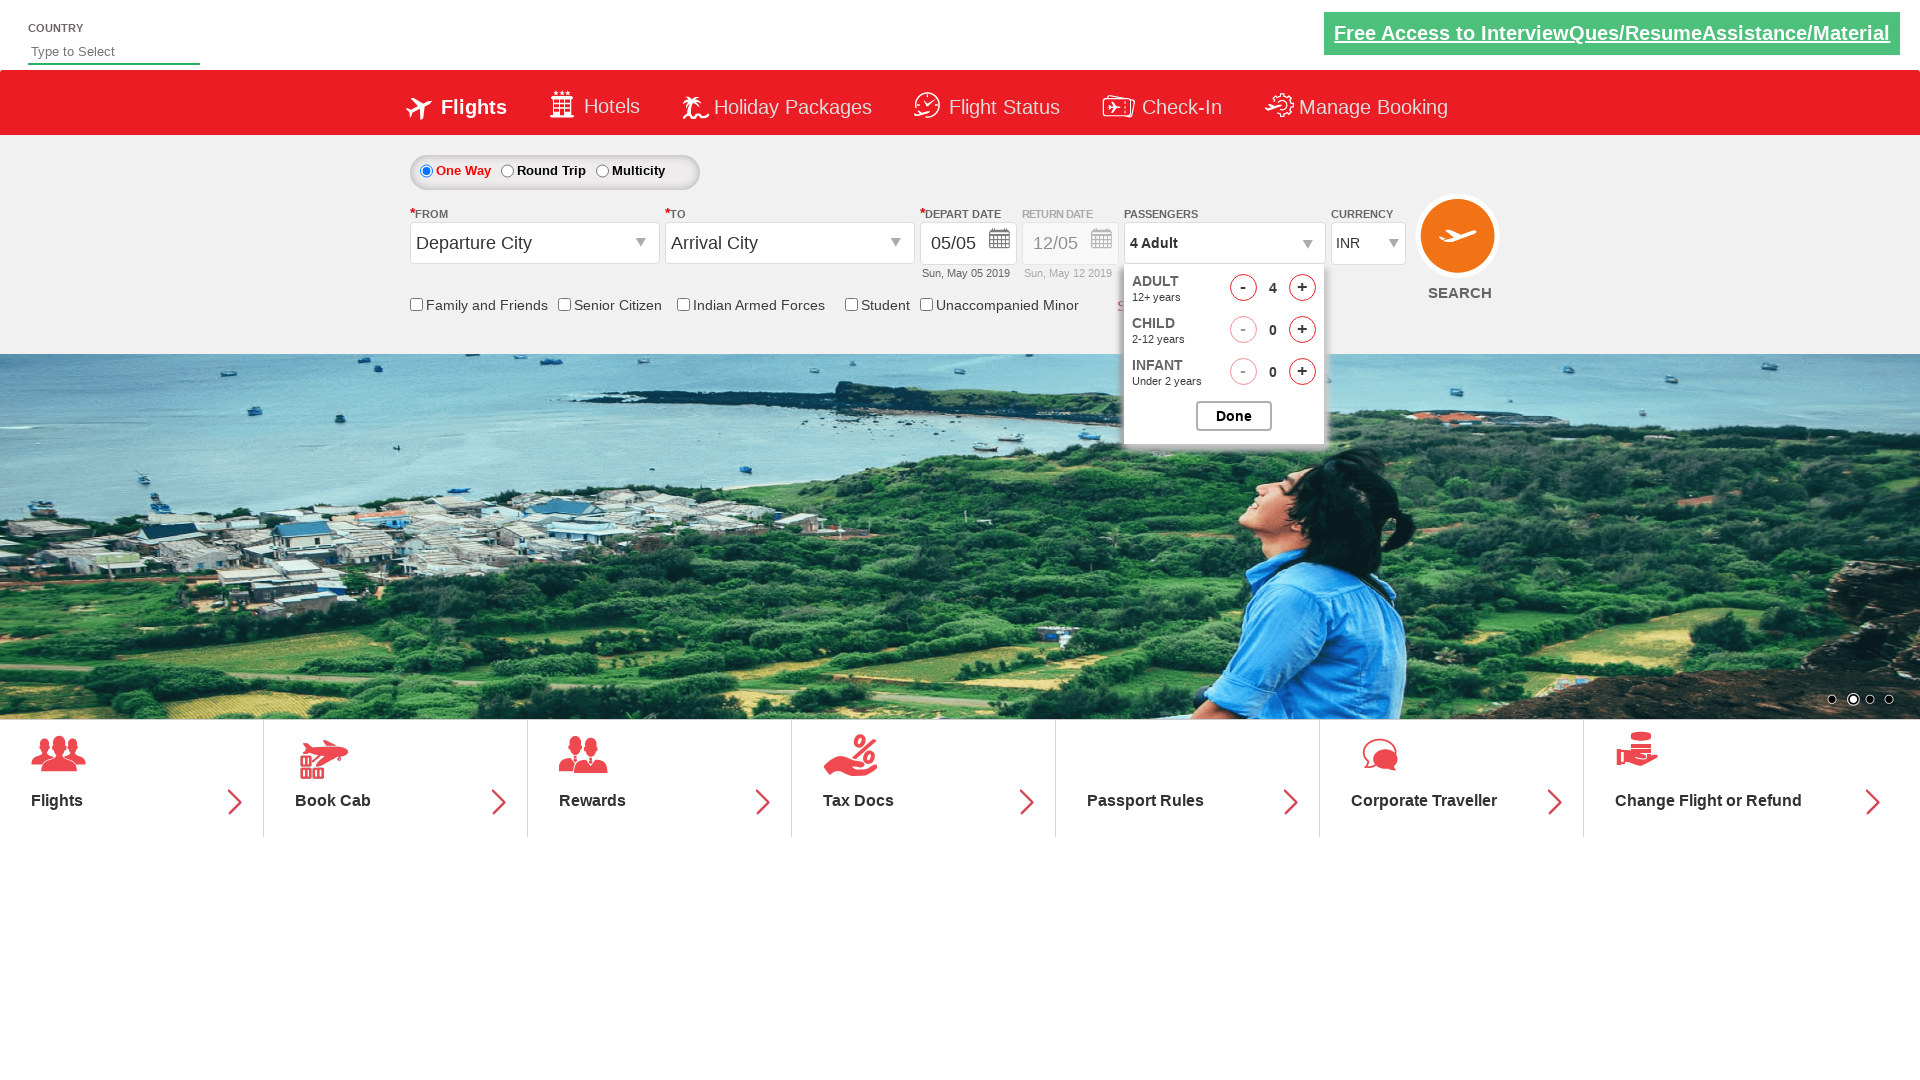

Clicked increment adult button (click 4 of 5) at (1302, 288) on #hrefIncAdt
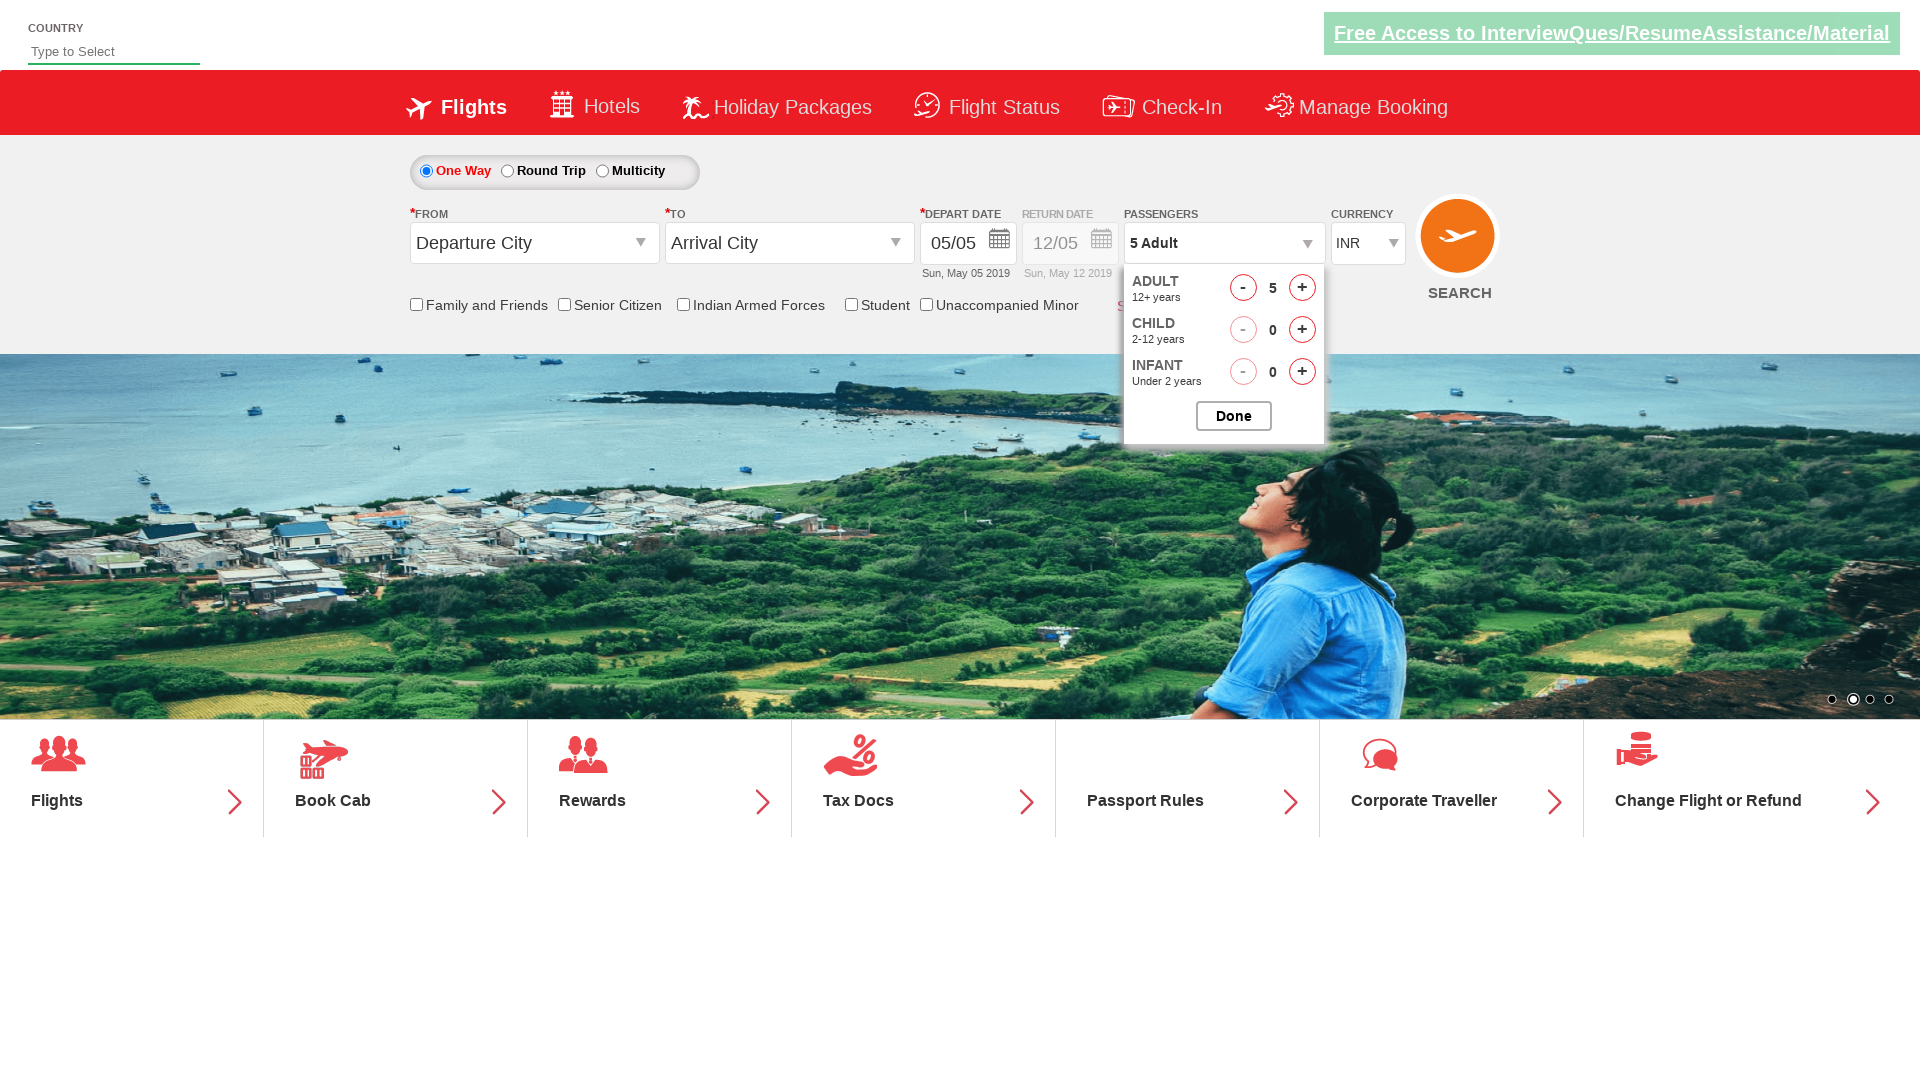

Clicked increment adult button (click 5 of 5) at (1302, 288) on #hrefIncAdt
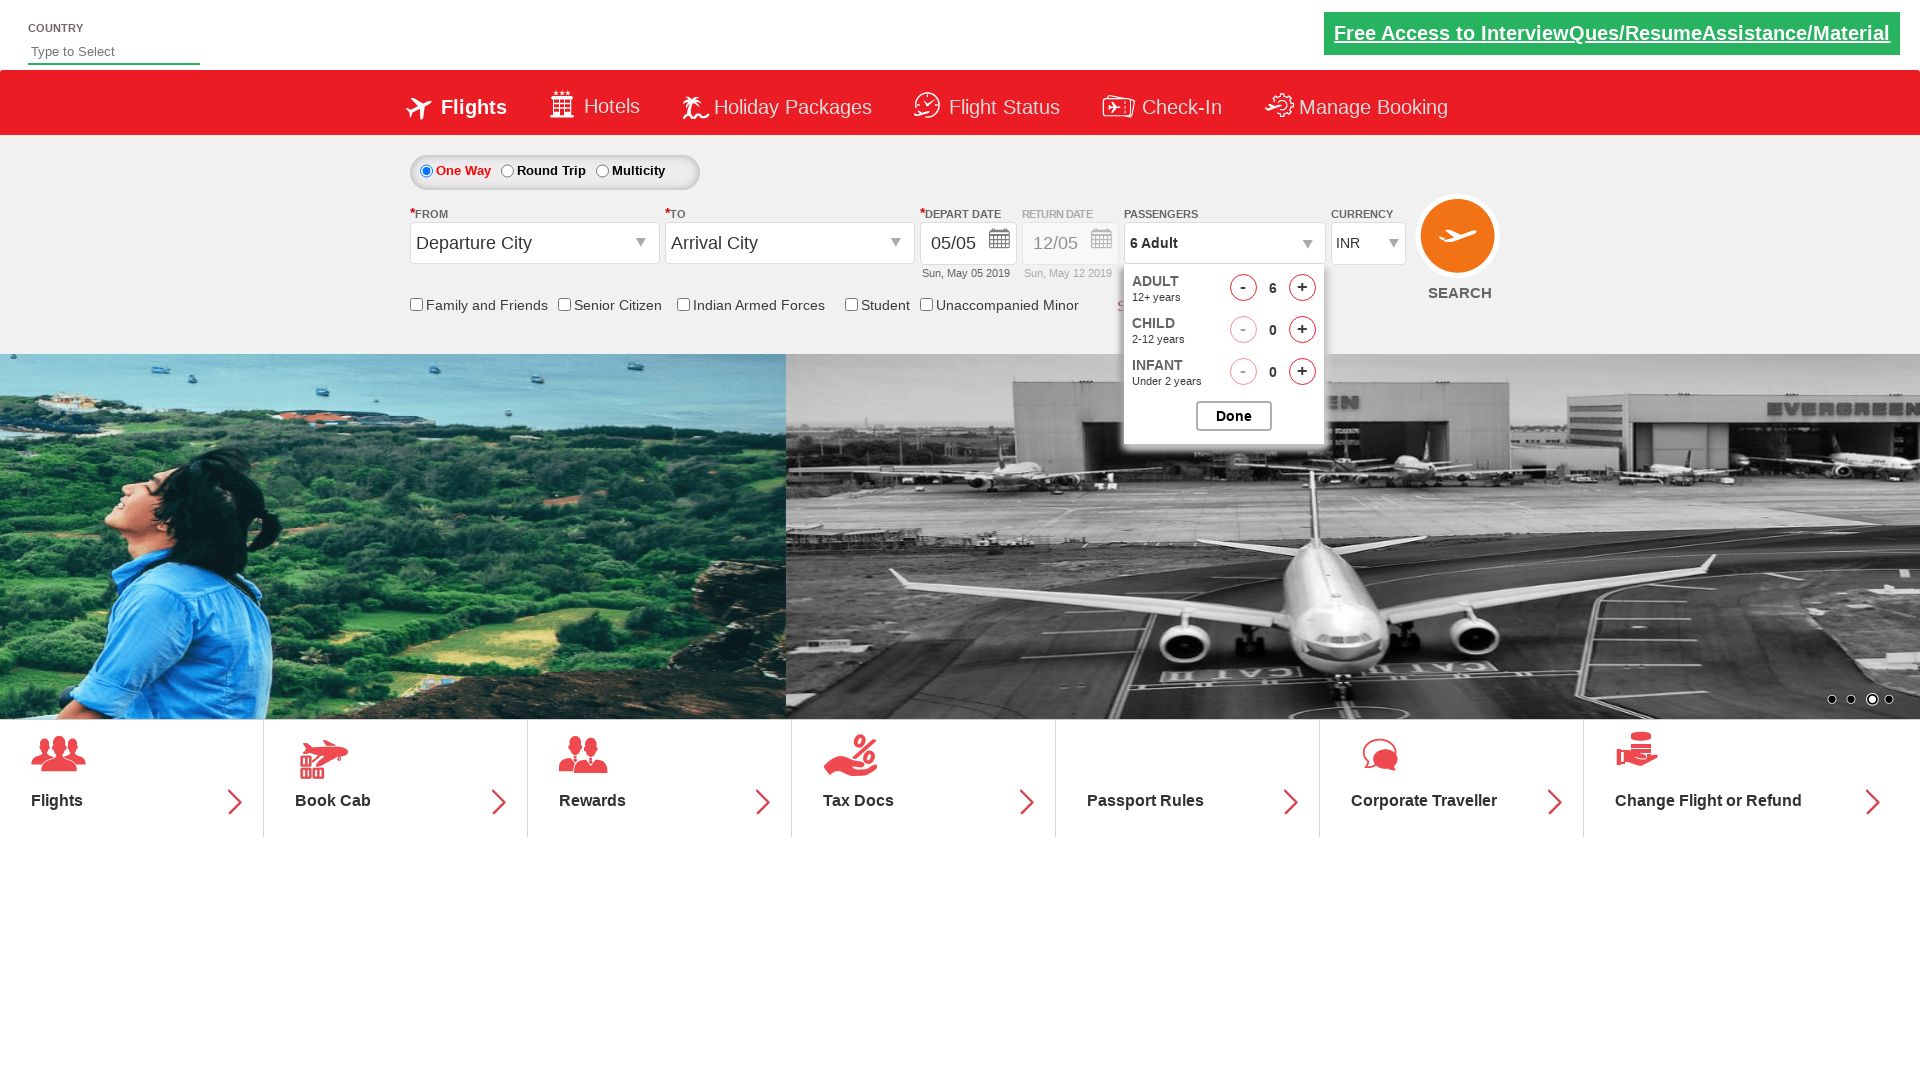

Closed passenger options dropdown at (1234, 416) on #btnclosepaxoption
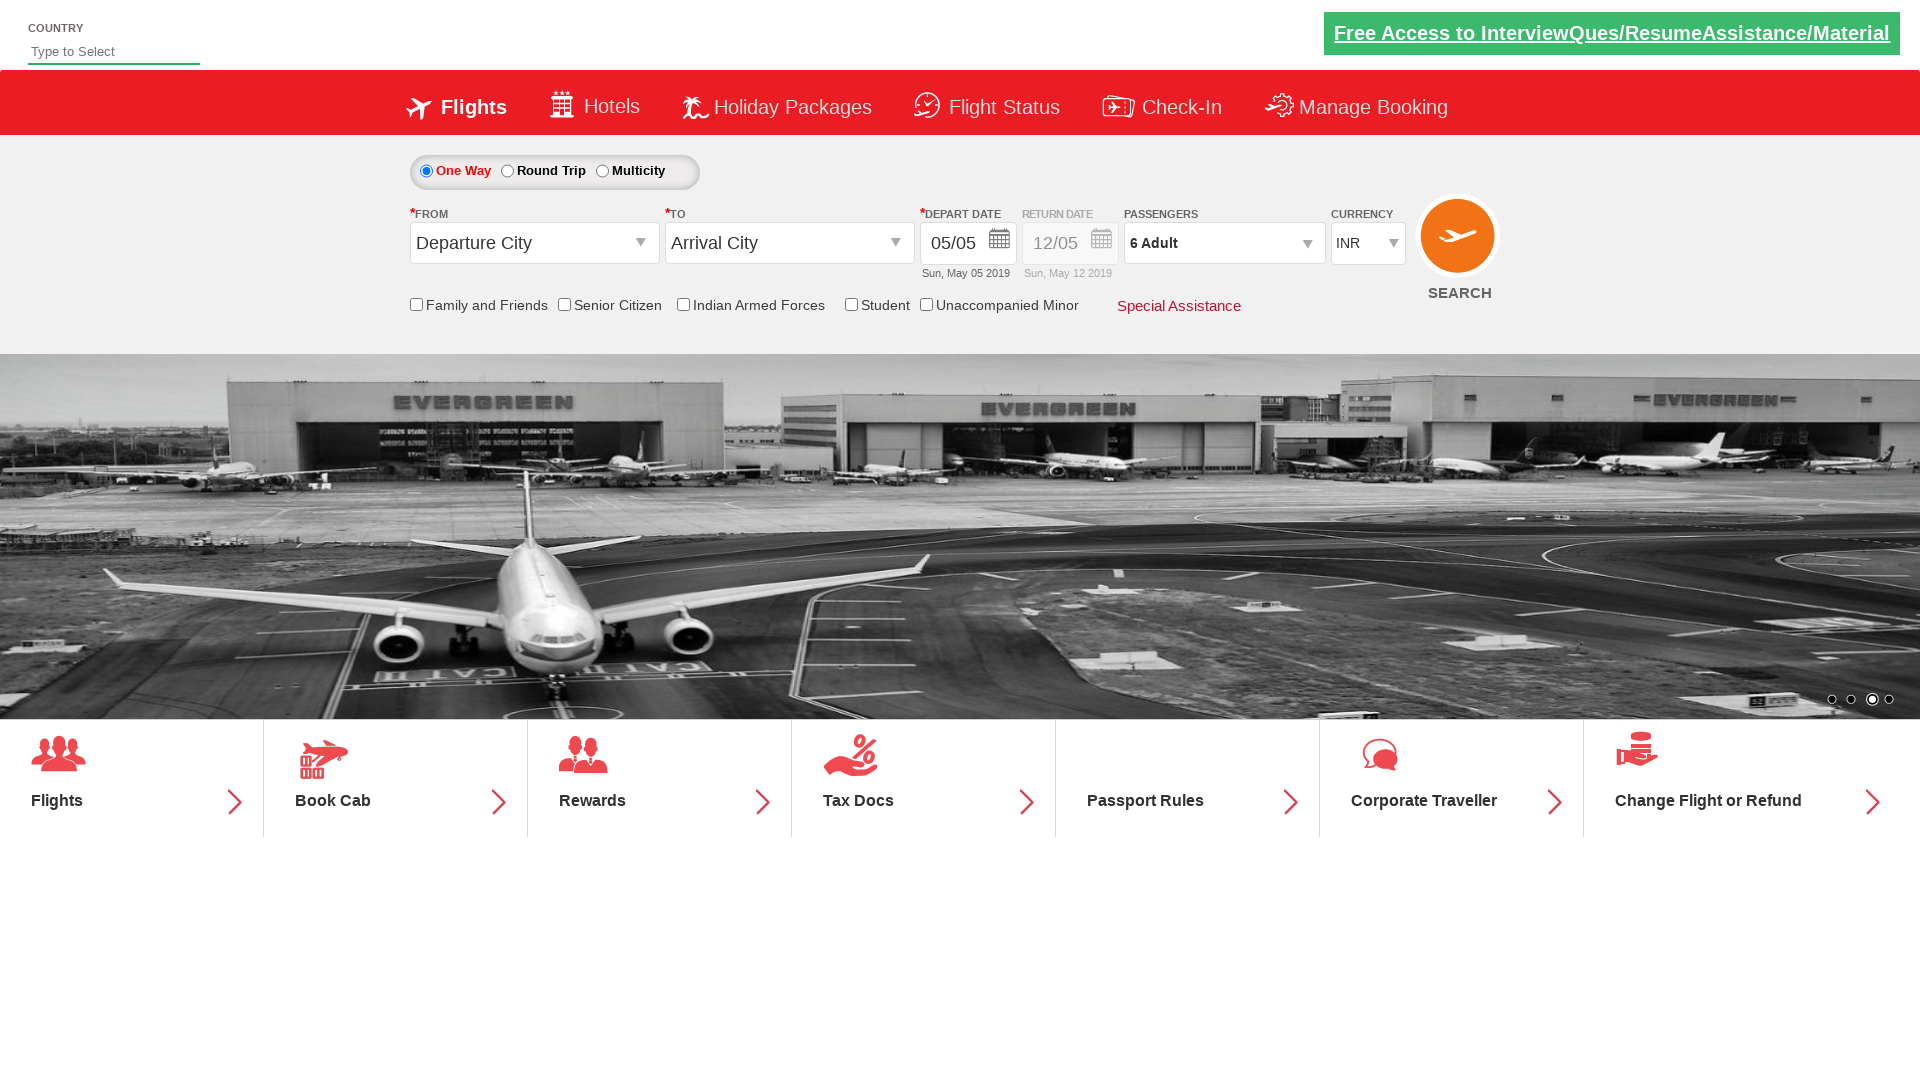

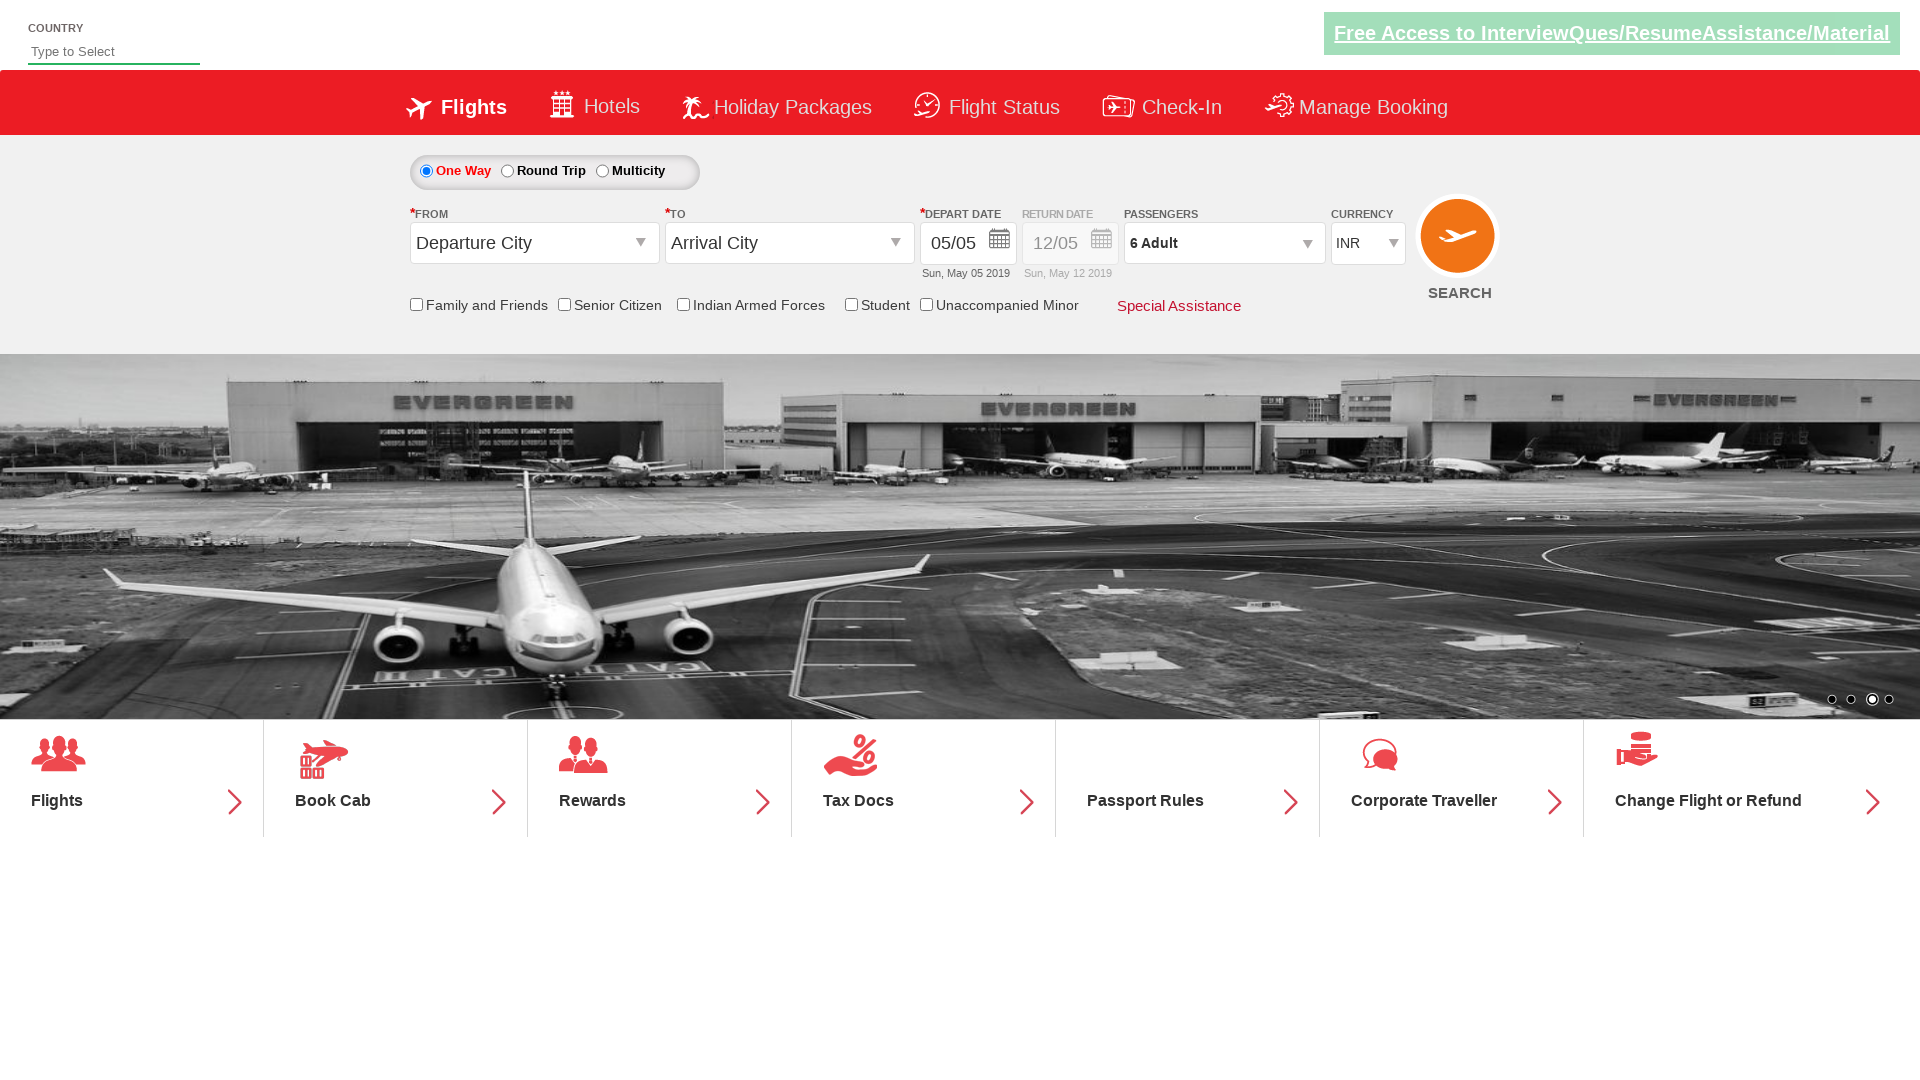